Solves a math problem by reading two numbers from the page, calculating their sum, and selecting the result from a dropdown menu

Starting URL: https://suninjuly.github.io/selects2.html

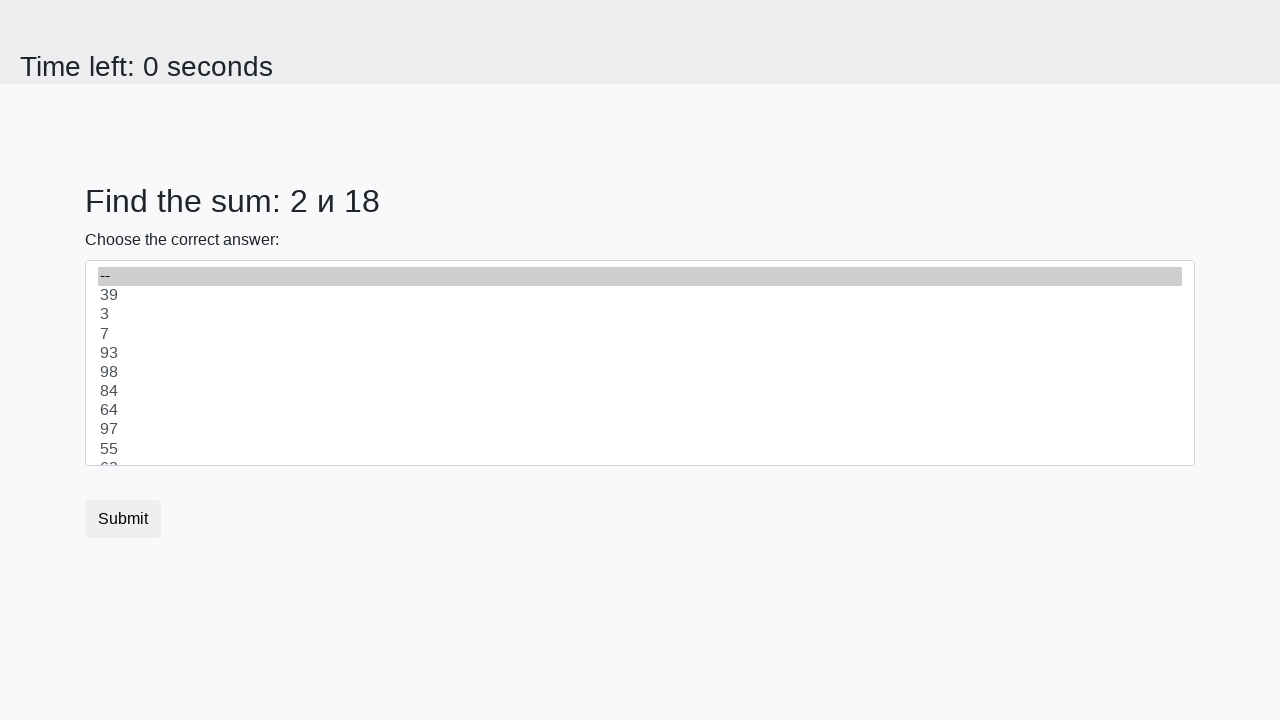

Retrieved first number from #num1 element
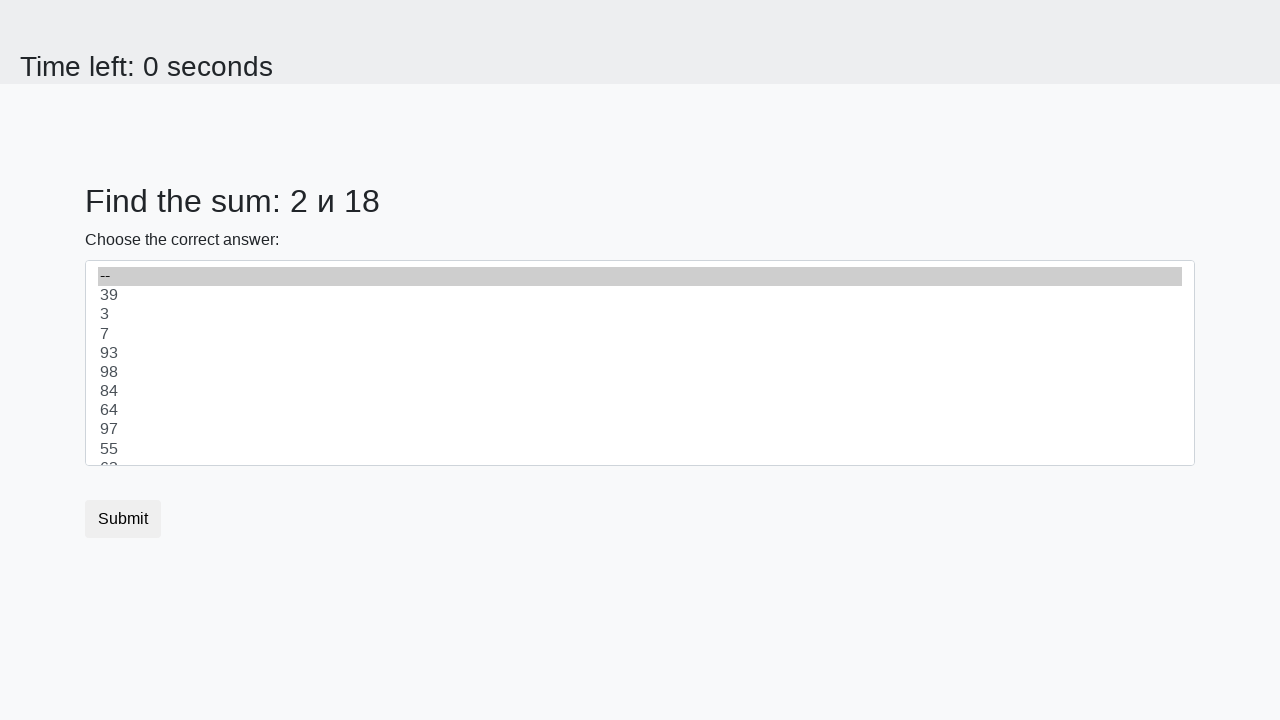

Retrieved second number from #num2 element
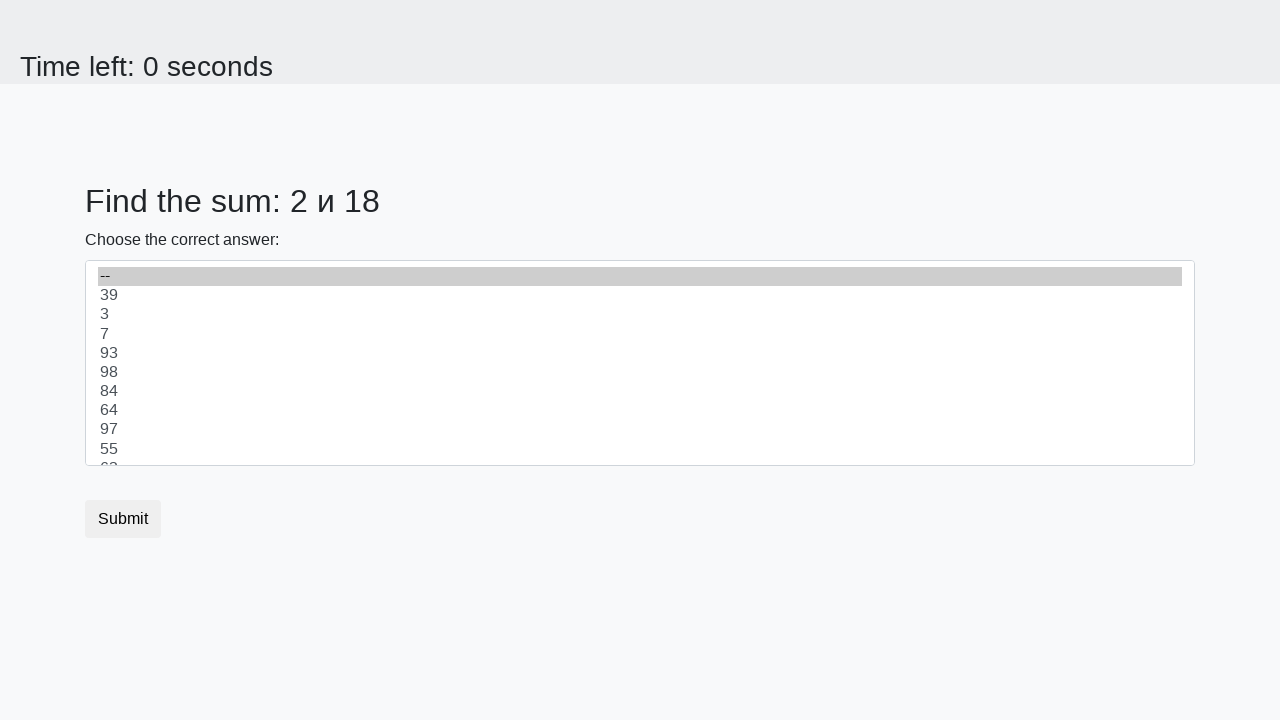

Calculated sum: 2 + 18 = 20
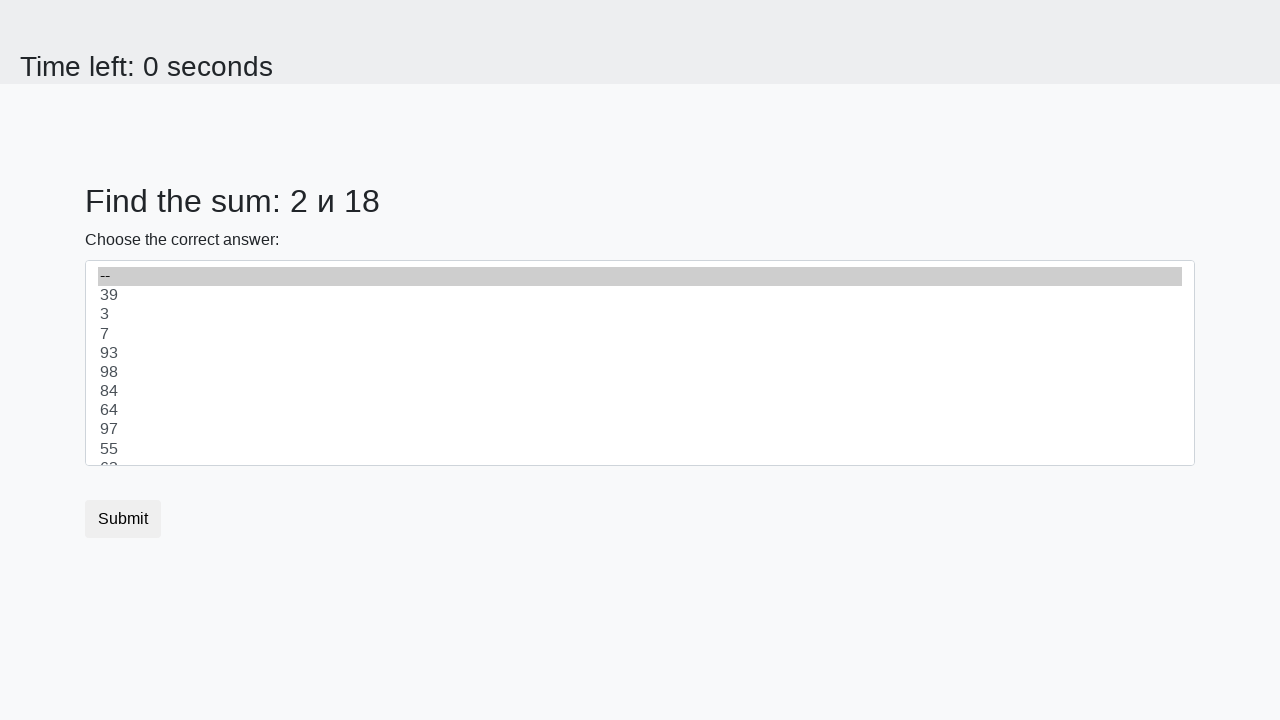

Selected 20 from dropdown menu on .custom-select
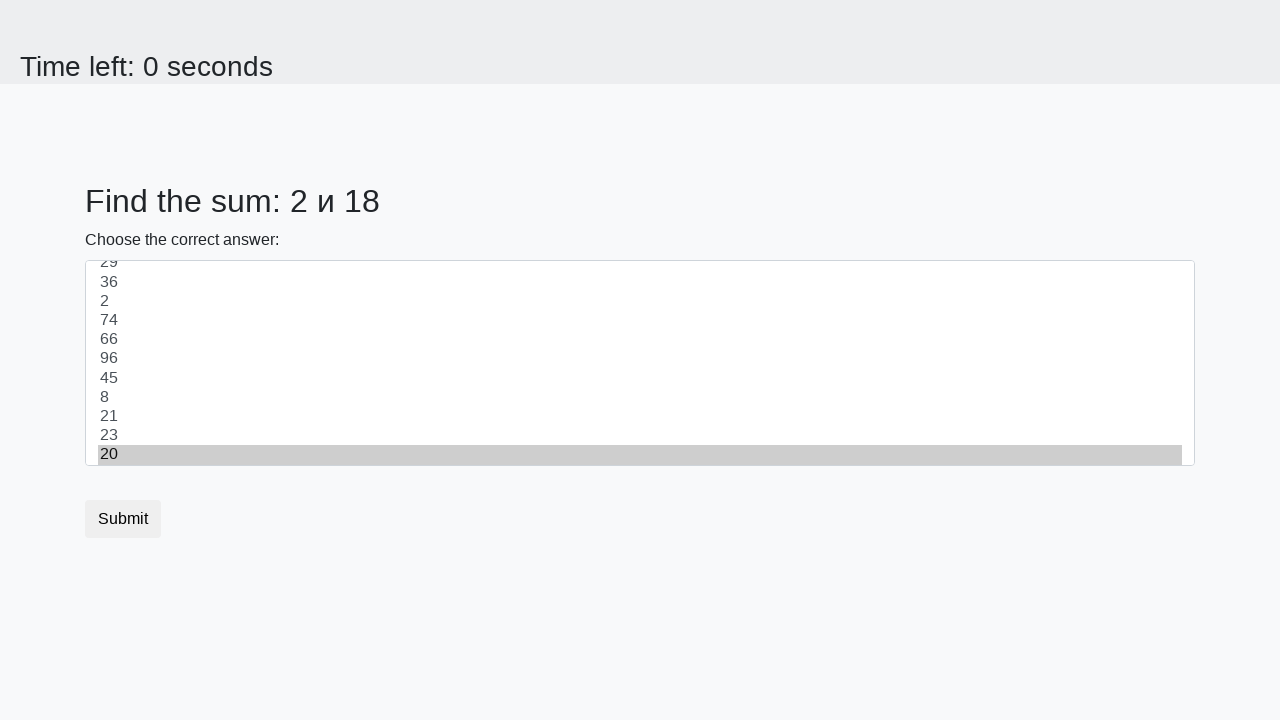

Clicked submit button at (123, 519) on .btn
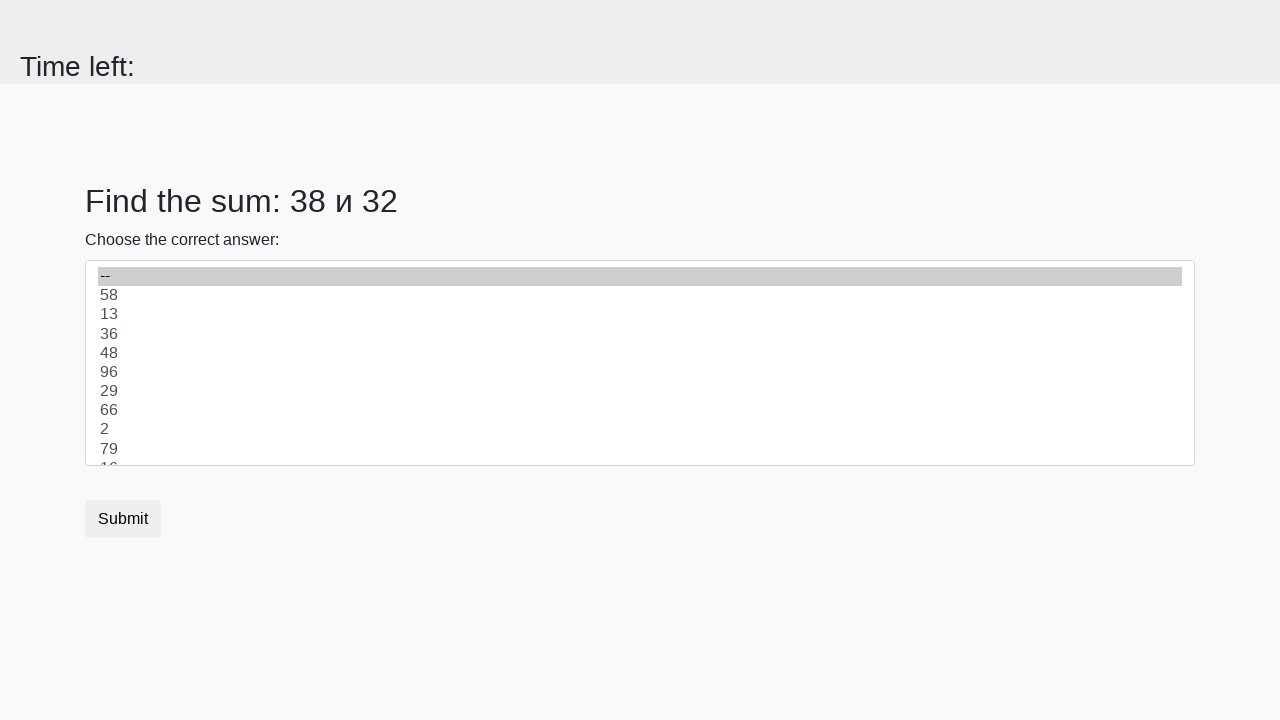

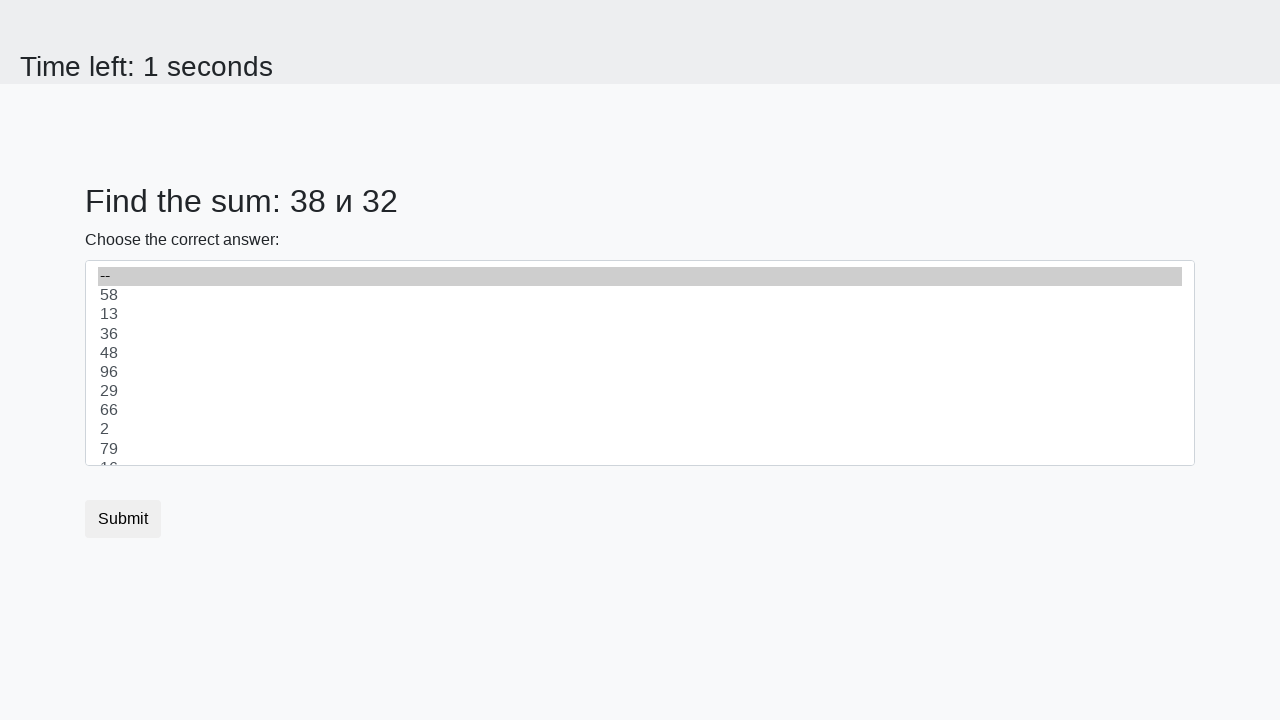